Tests that form validation errors appear on registration form when submitting with empty fields - checks that input fields for Name, LastName, and Email get the alert-danger class

Starting URL: https://teleticket.com.pe/

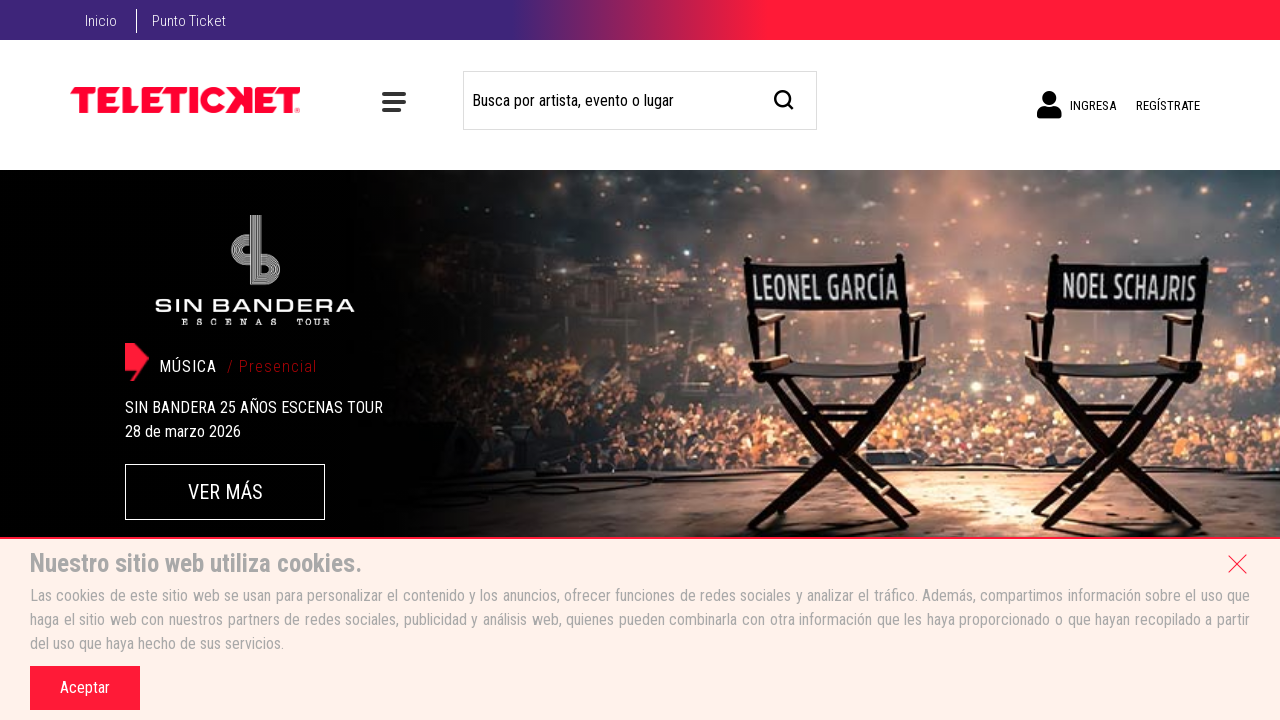

Clicked on the registration link at (1168, 106) on xpath=/html/body/header/div[2]/div/div[4]/div/div[2]/a
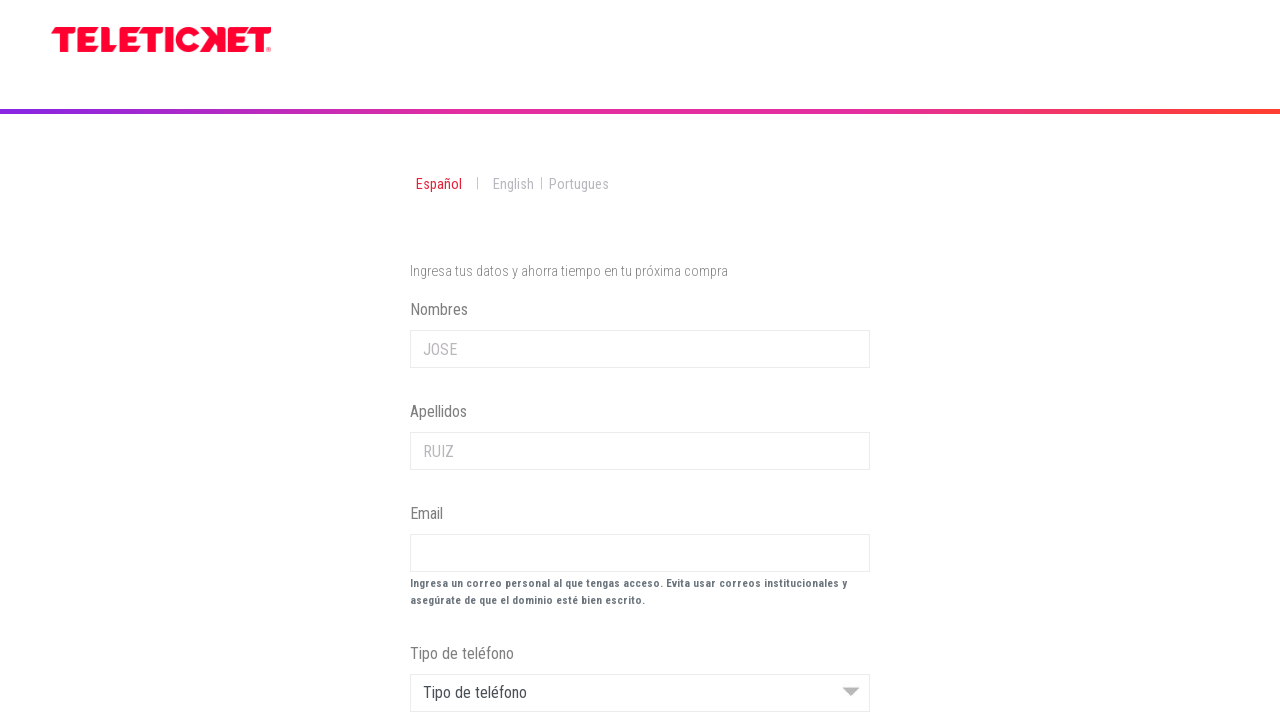

Waited 5 seconds for registration page to load
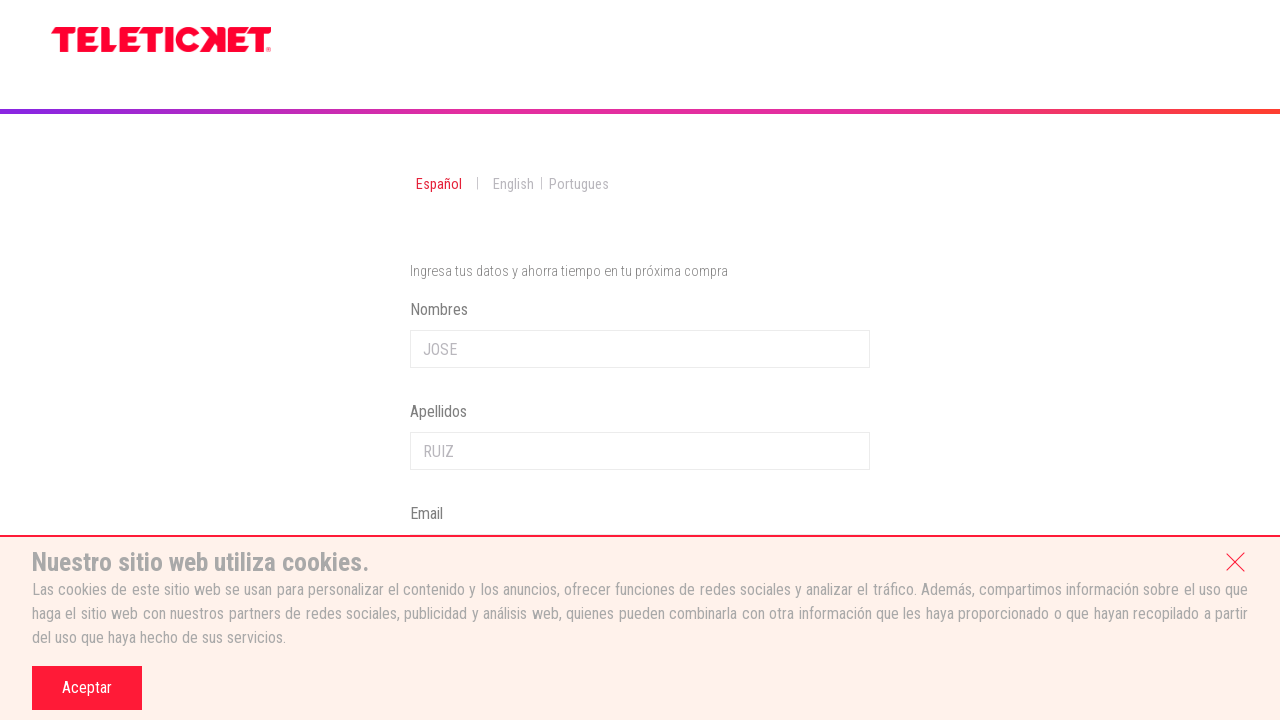

Closed cookies popup at (87, 688) on xpath=/html/body/div[4]/div/div[2]/button
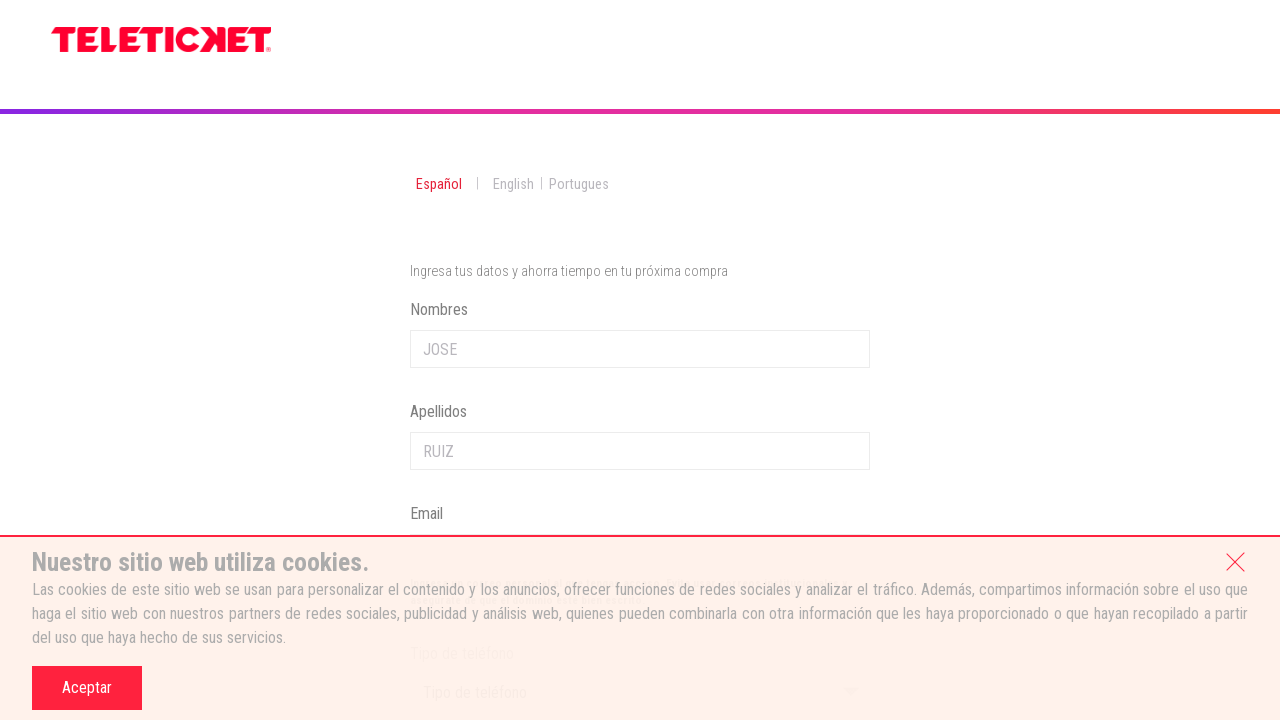

Waited 5 seconds after closing cookies popup
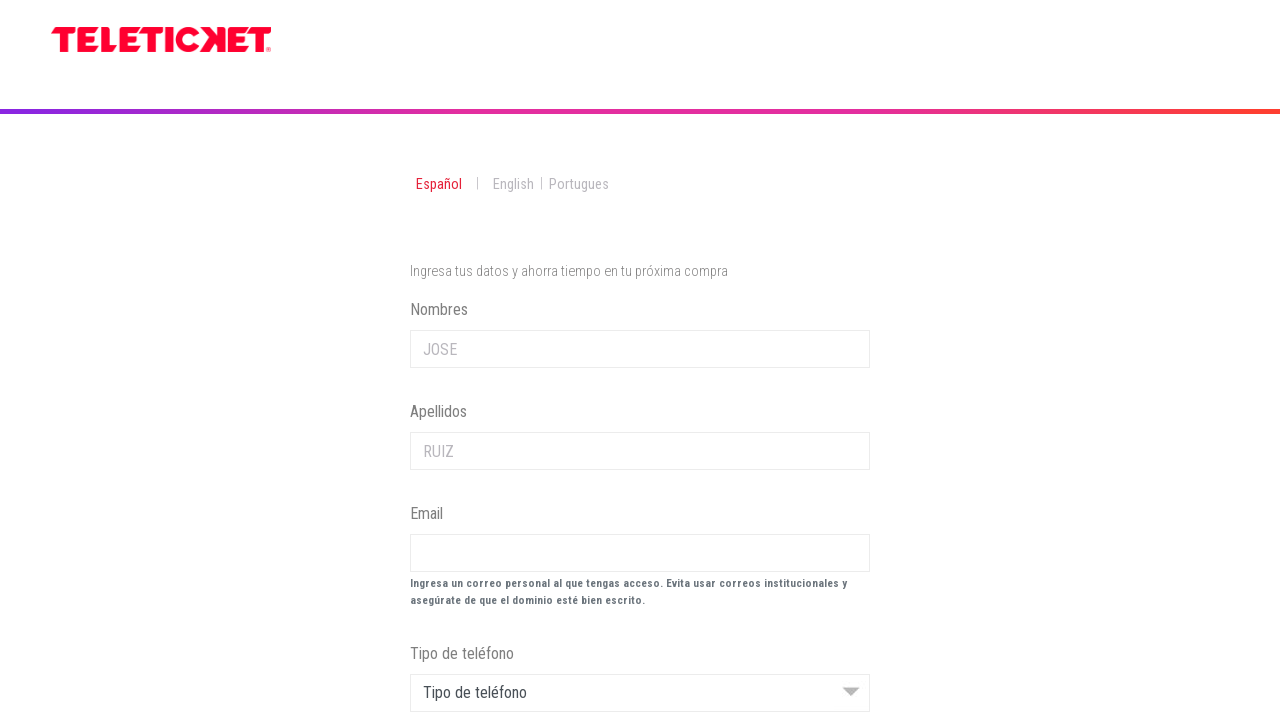

Scrolled to bottom of registration form to reveal submit button
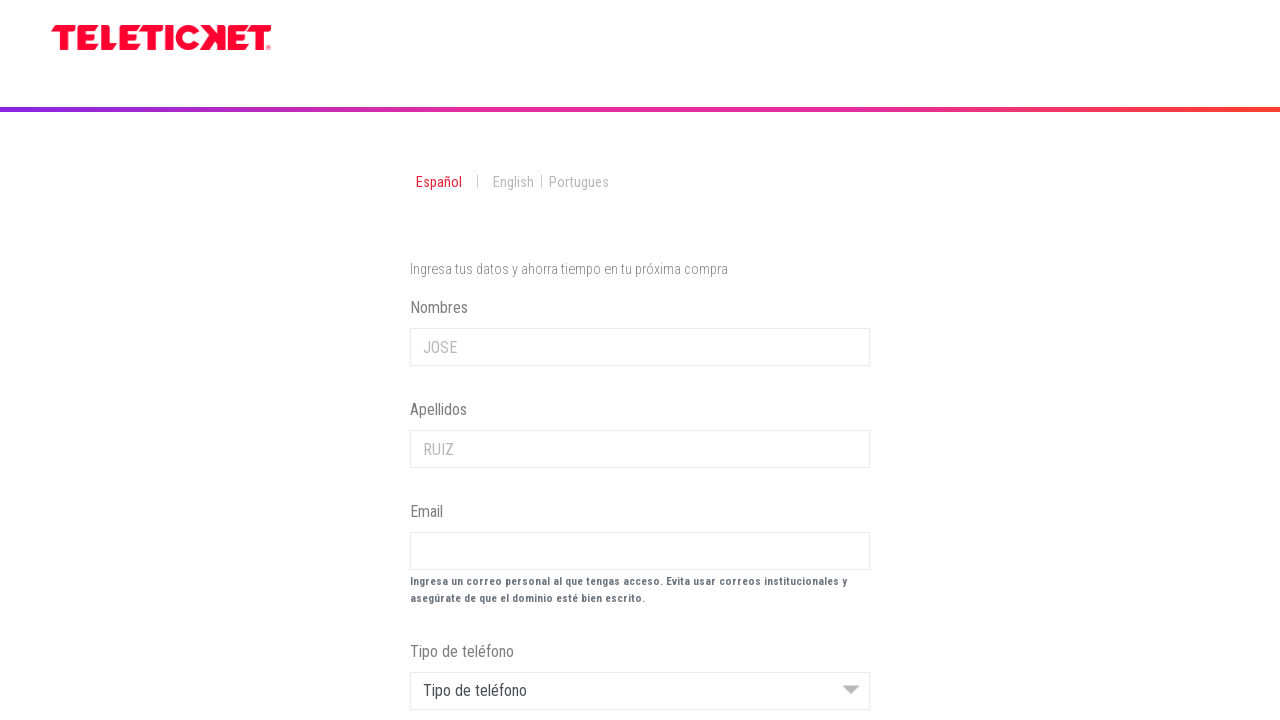

Clicked submit button without filling any form fields at (765, 506) on xpath=/html/body/div[3]/main/div/div/div/div[3]/div/div/form/div[17]/div[2]/butt
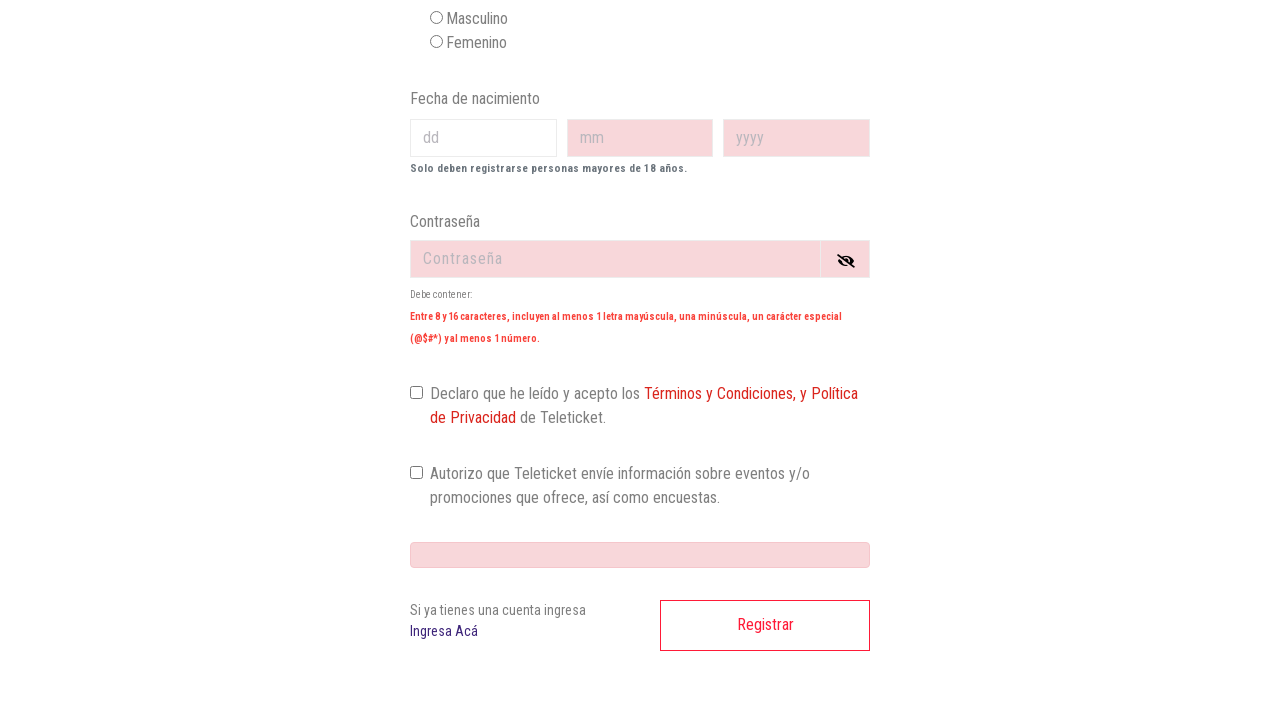

Waited 3 seconds for form validation to trigger
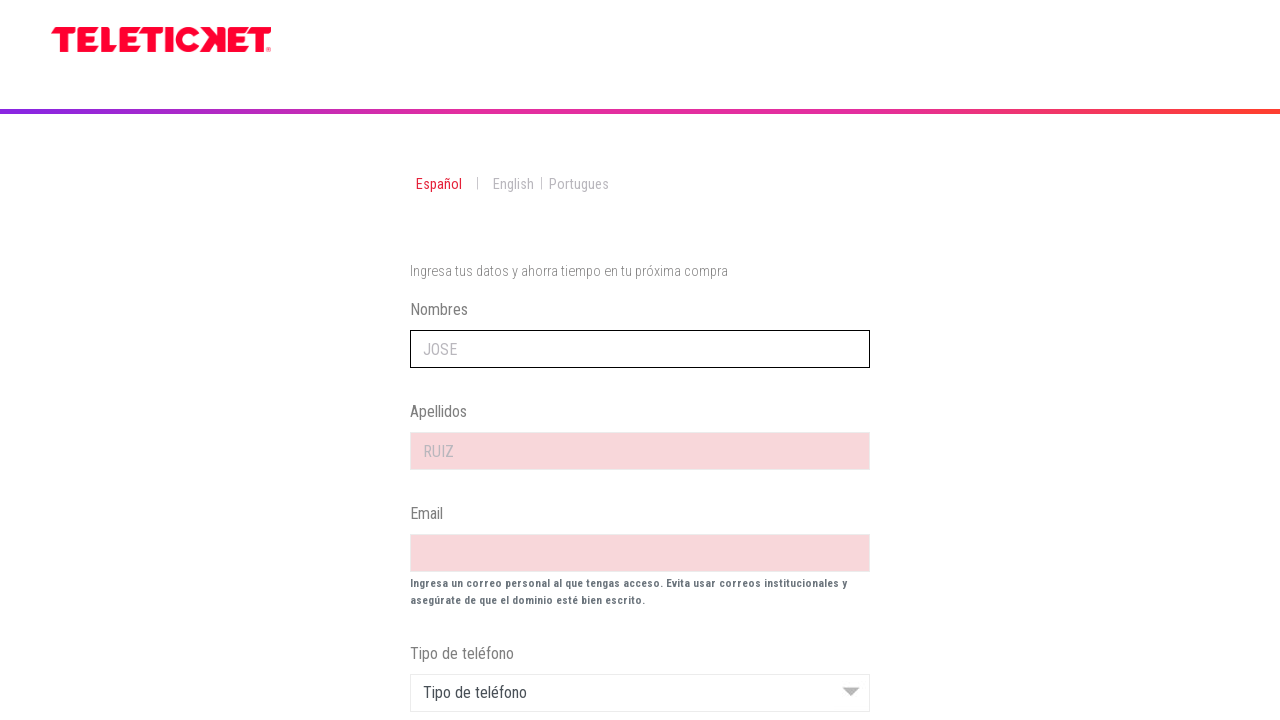

Located Name input field
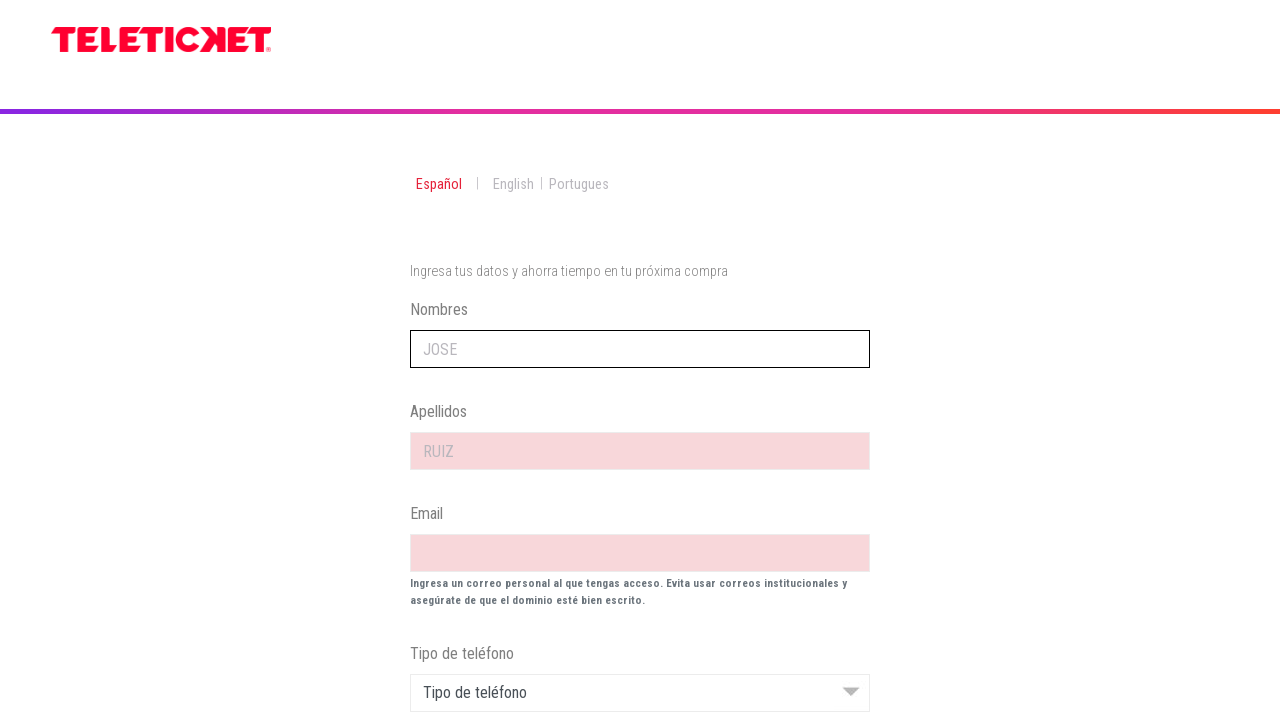

Located LastName input field
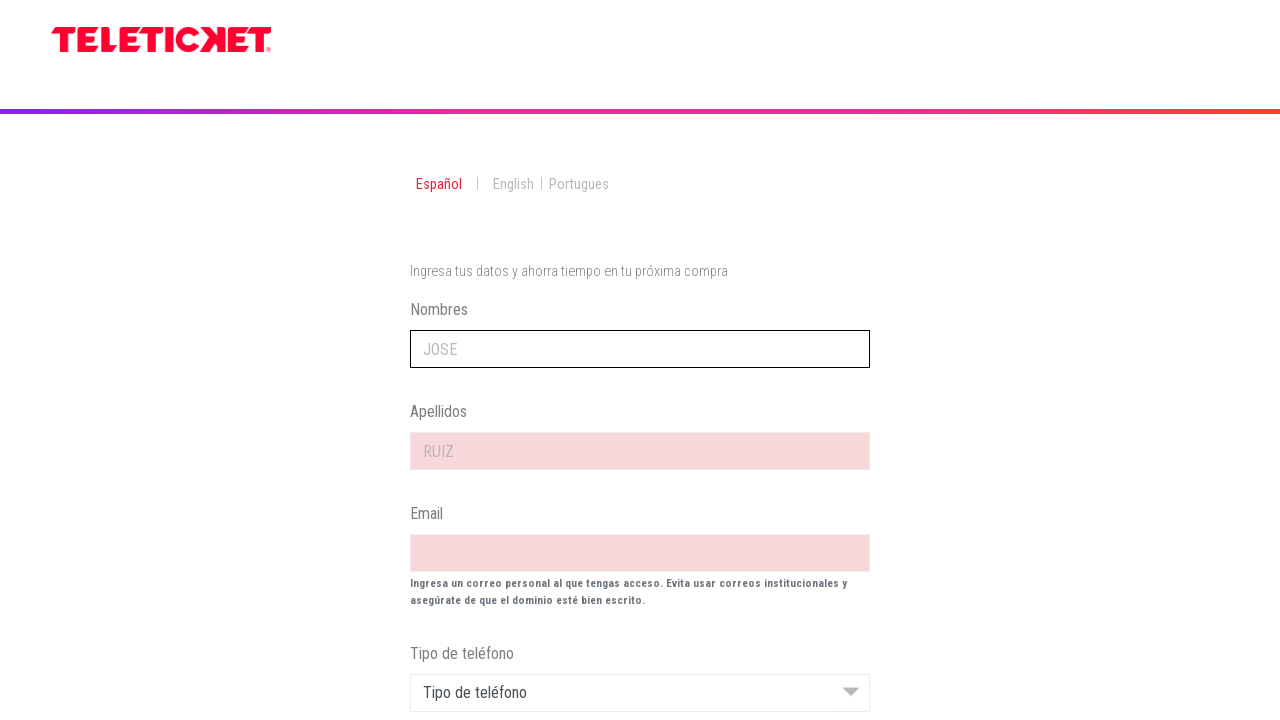

Located Email input field
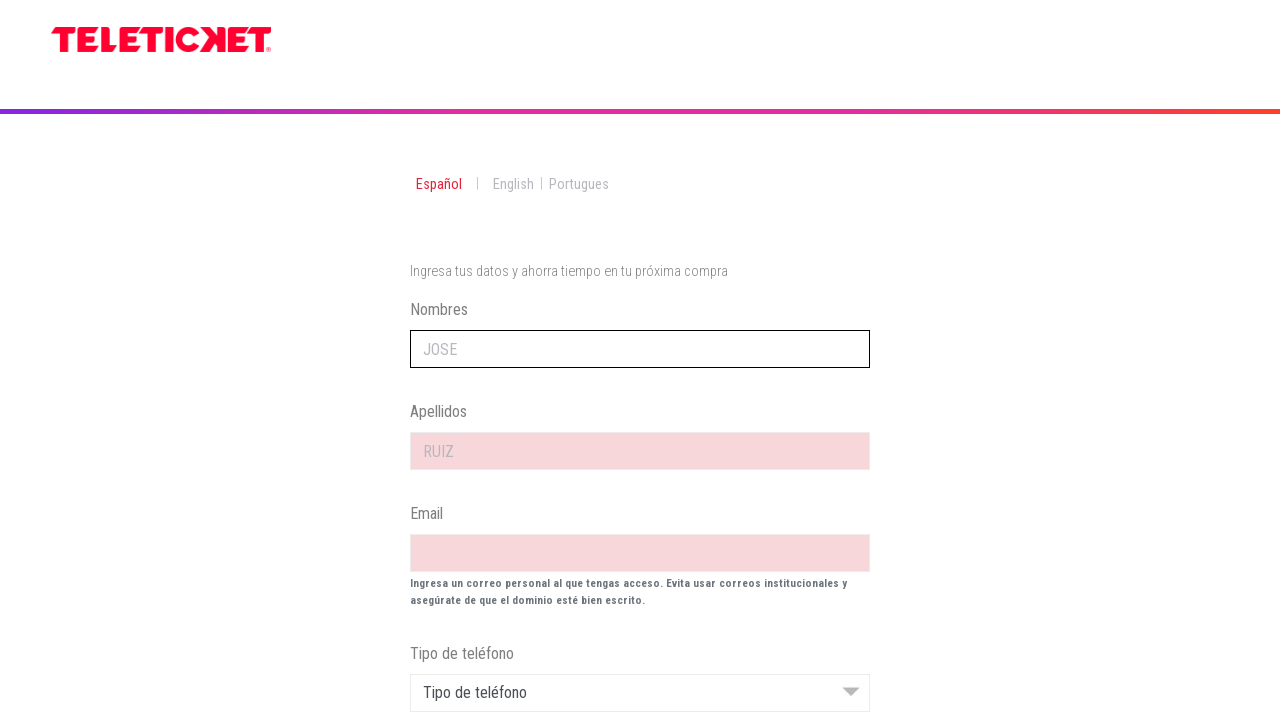

Verified Name input field has alert-danger class
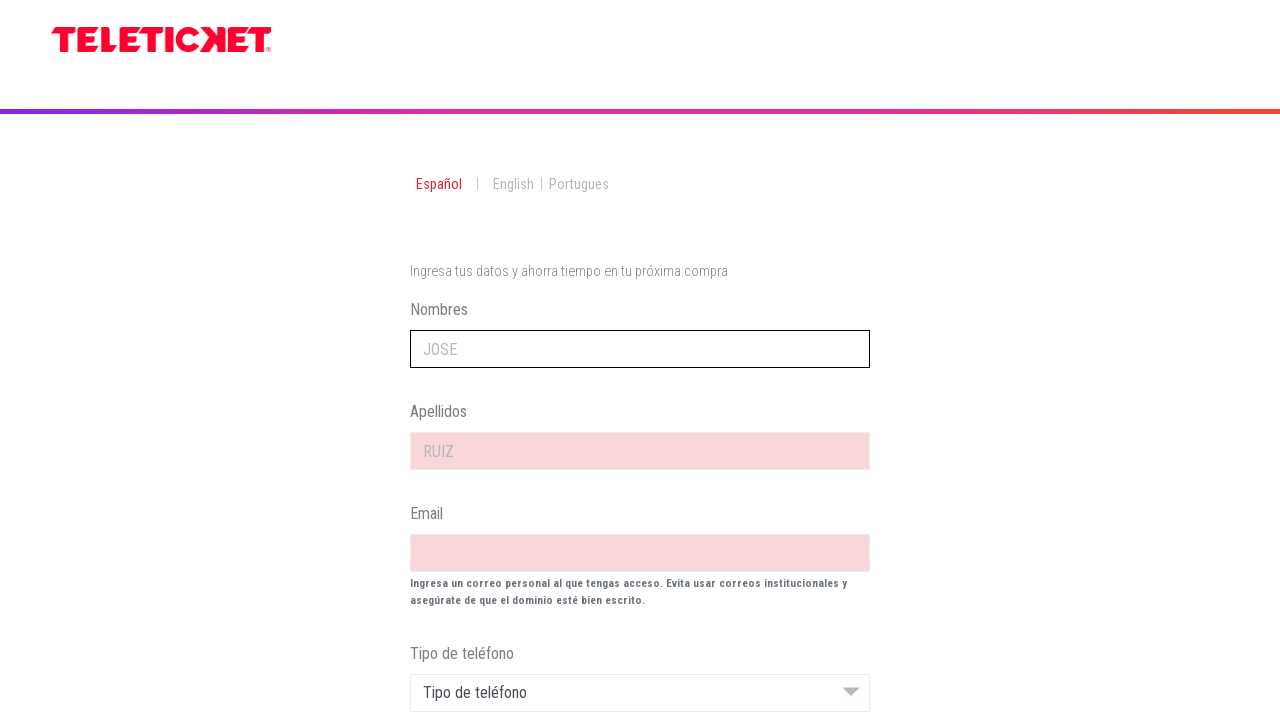

Verified LastName input field has alert-danger class
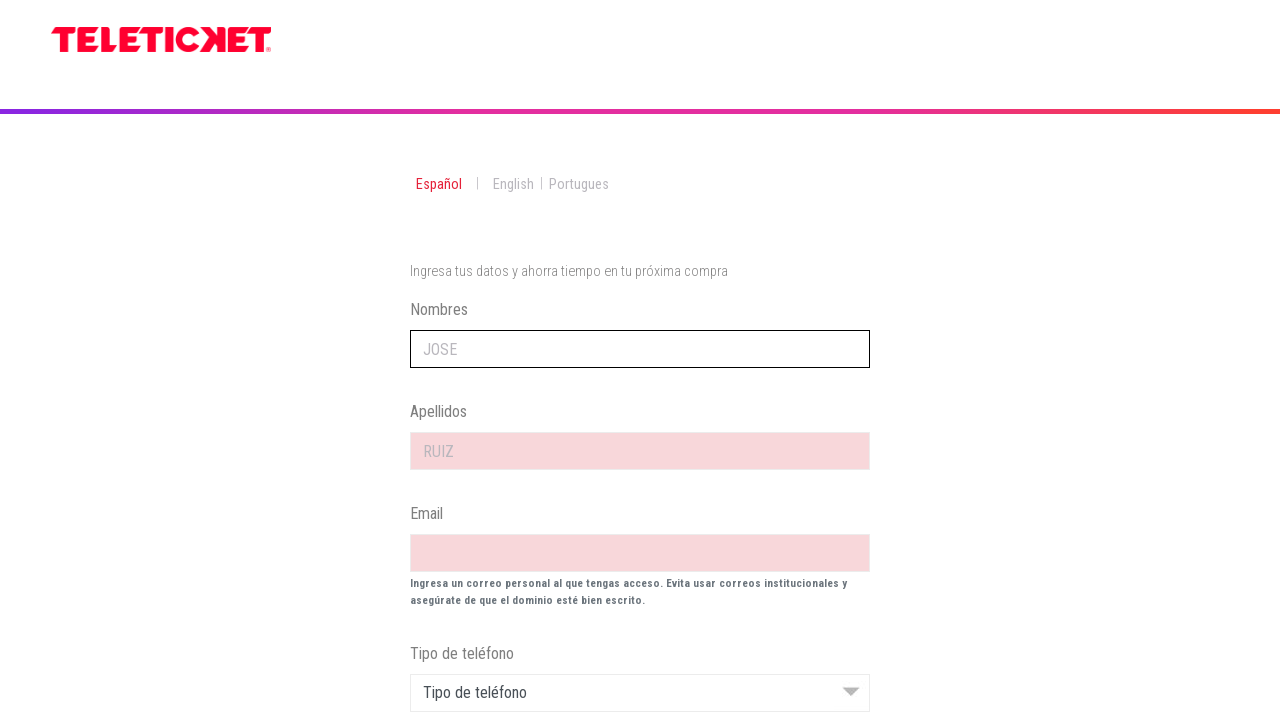

Verified Email input field has alert-danger class
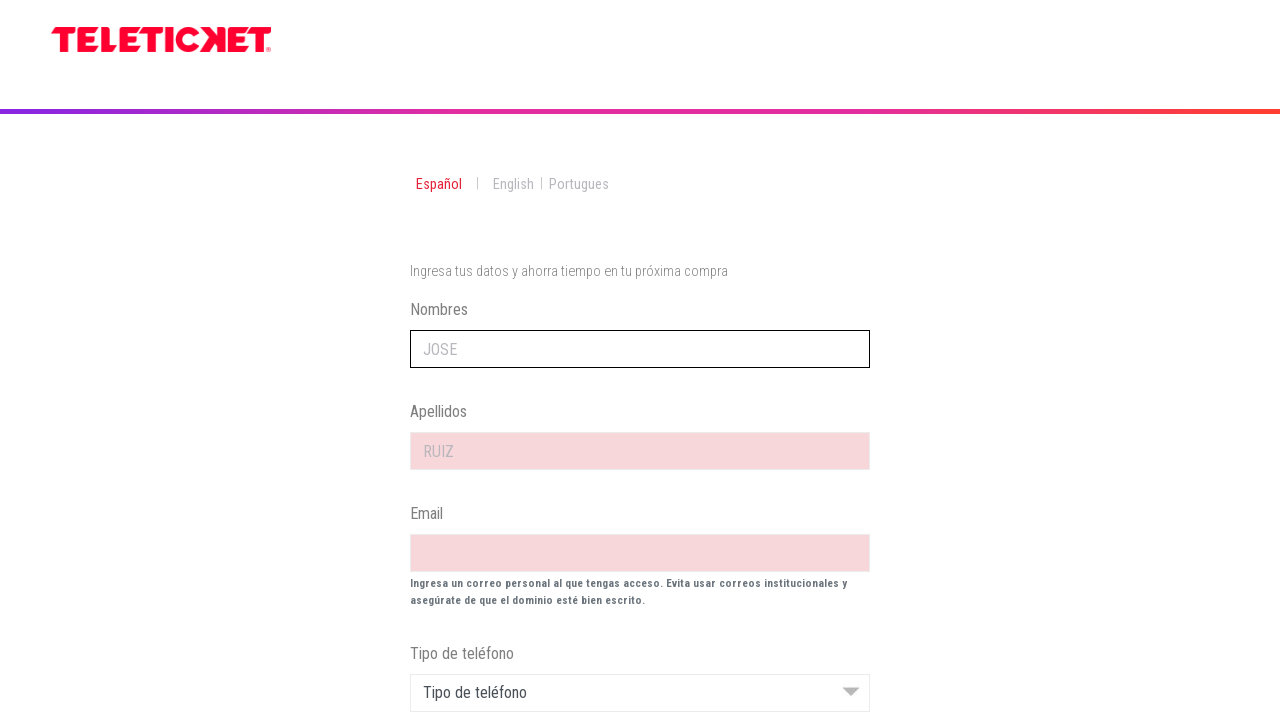

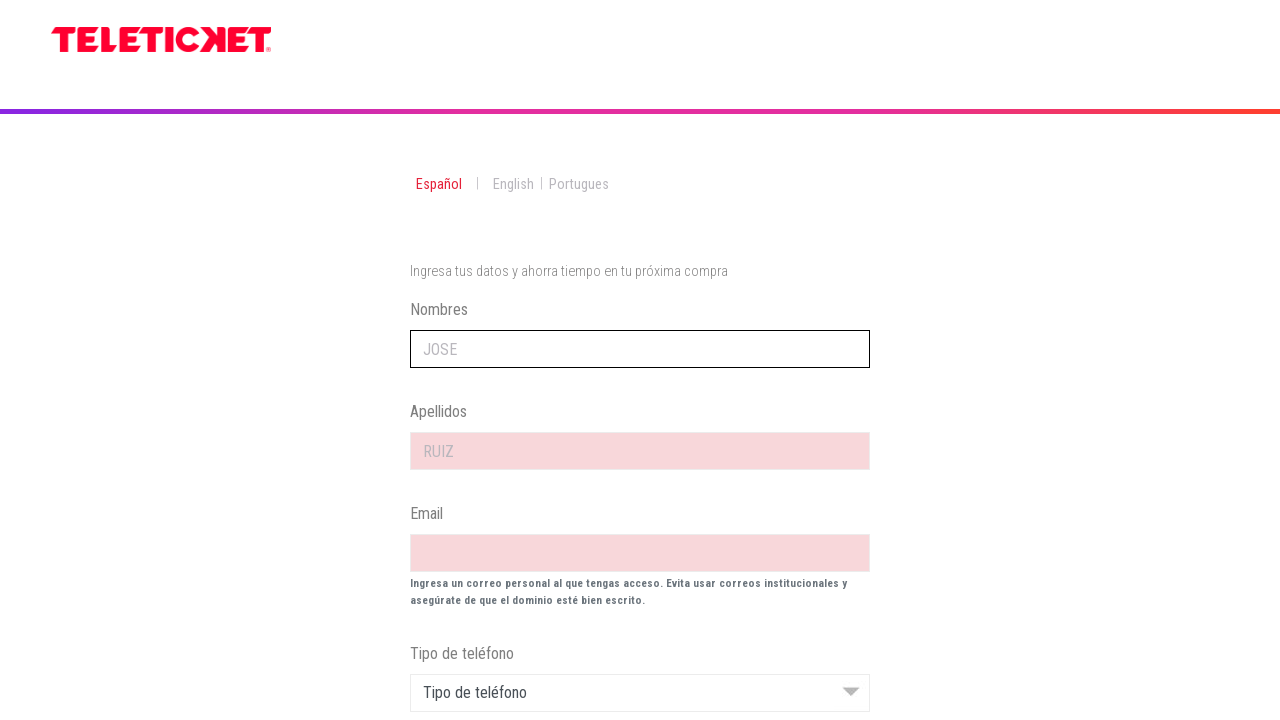